Tests autocomplete dropdown by typing a country code and selecting from suggestions

Starting URL: https://codenboxautomationlab.com/practice/

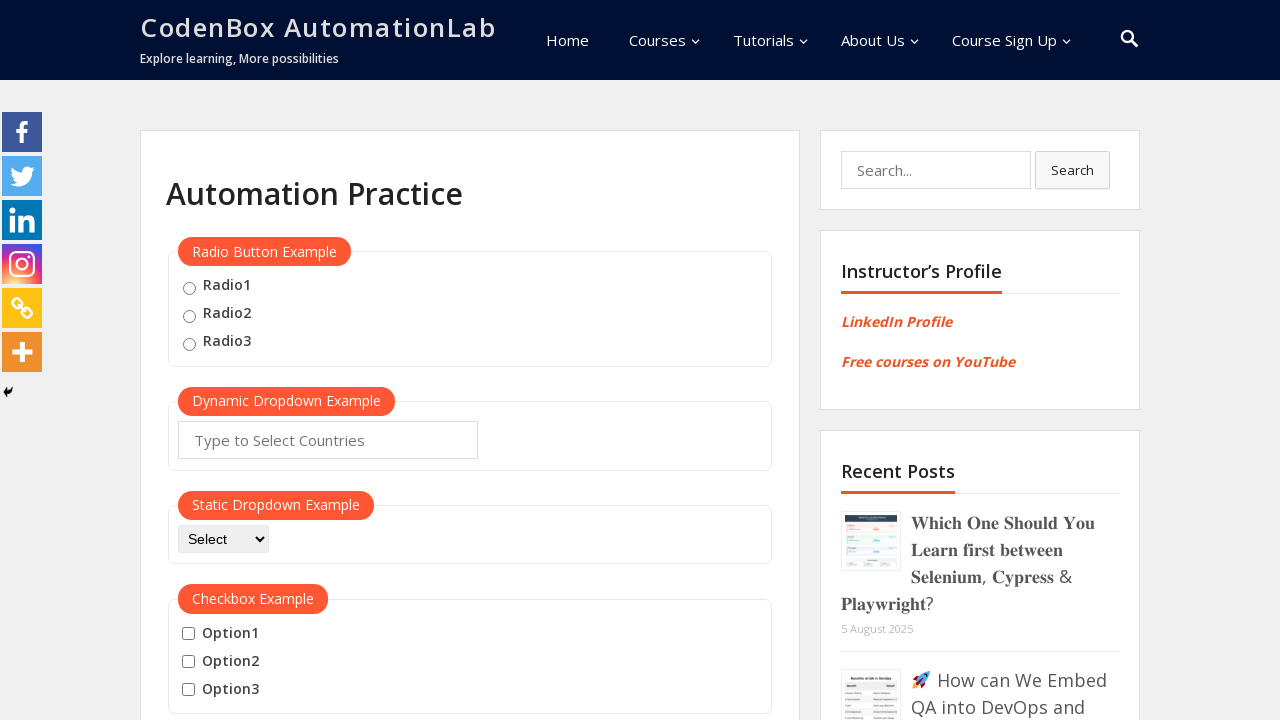

Filled autocomplete field with country code 'FR' on #autocomplete
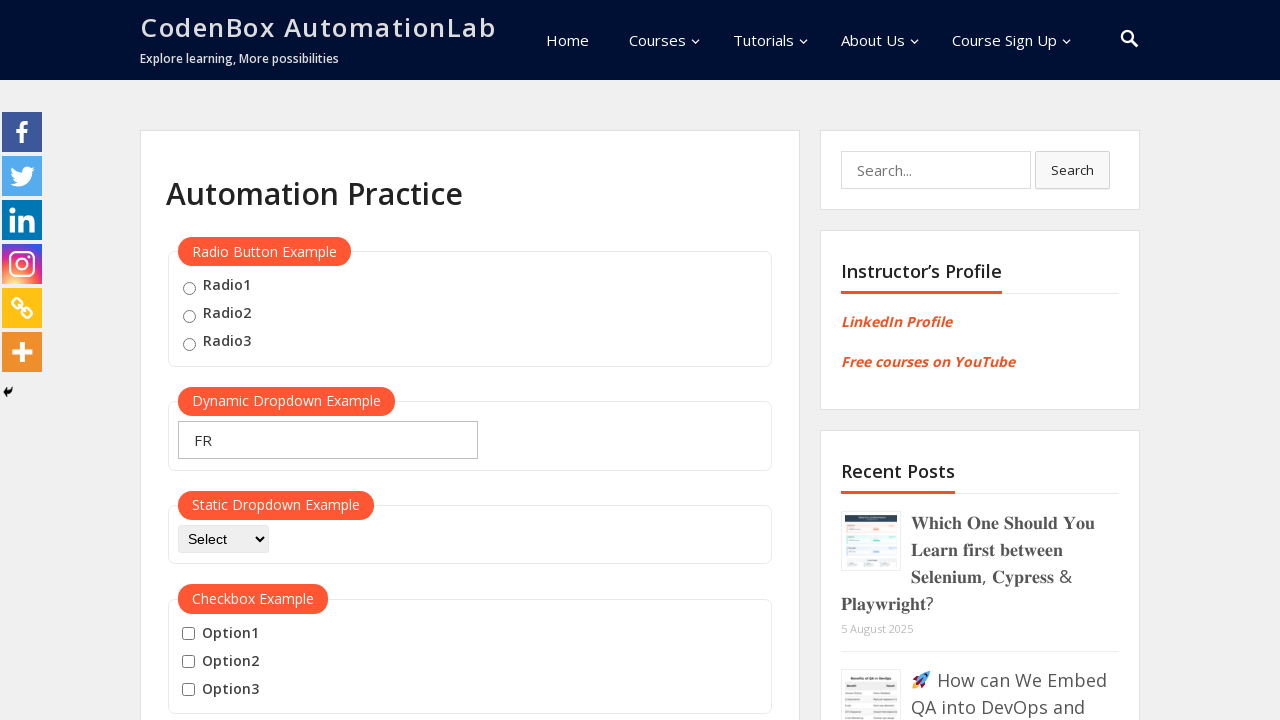

Waited 1000ms for autocomplete suggestions to appear
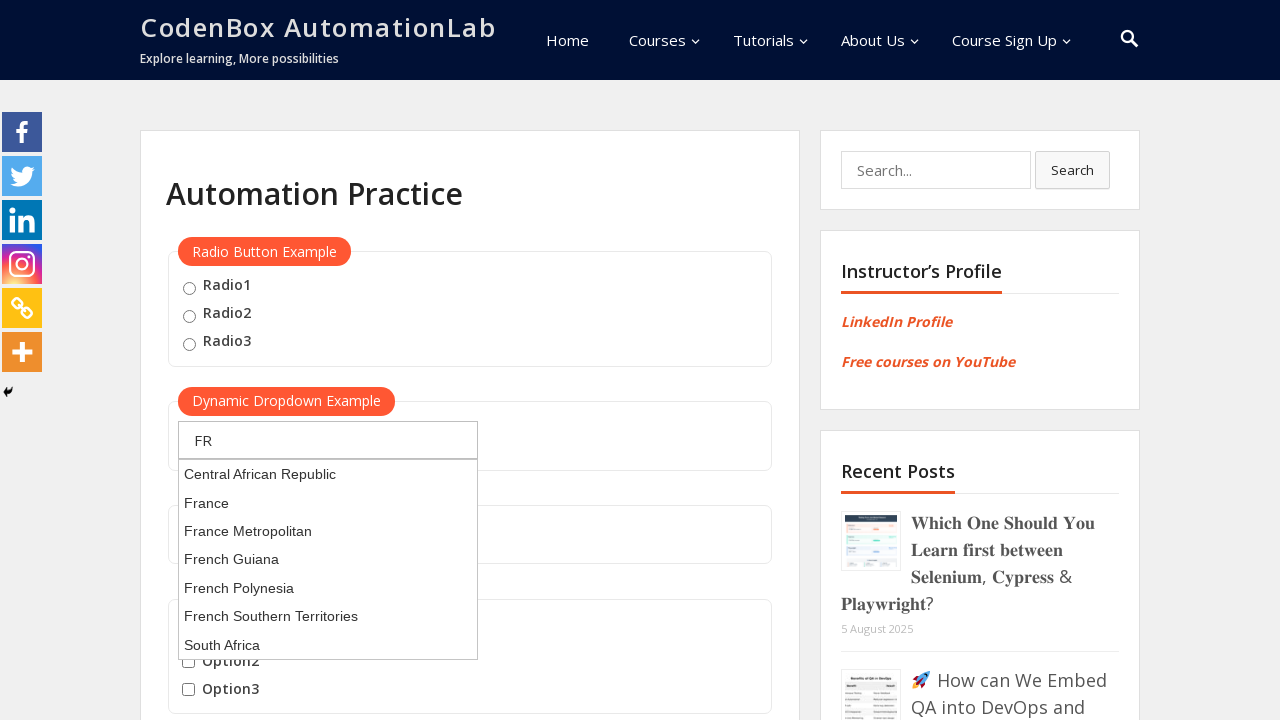

Pressed ArrowDown to navigate to first suggestion in dropdown on #autocomplete
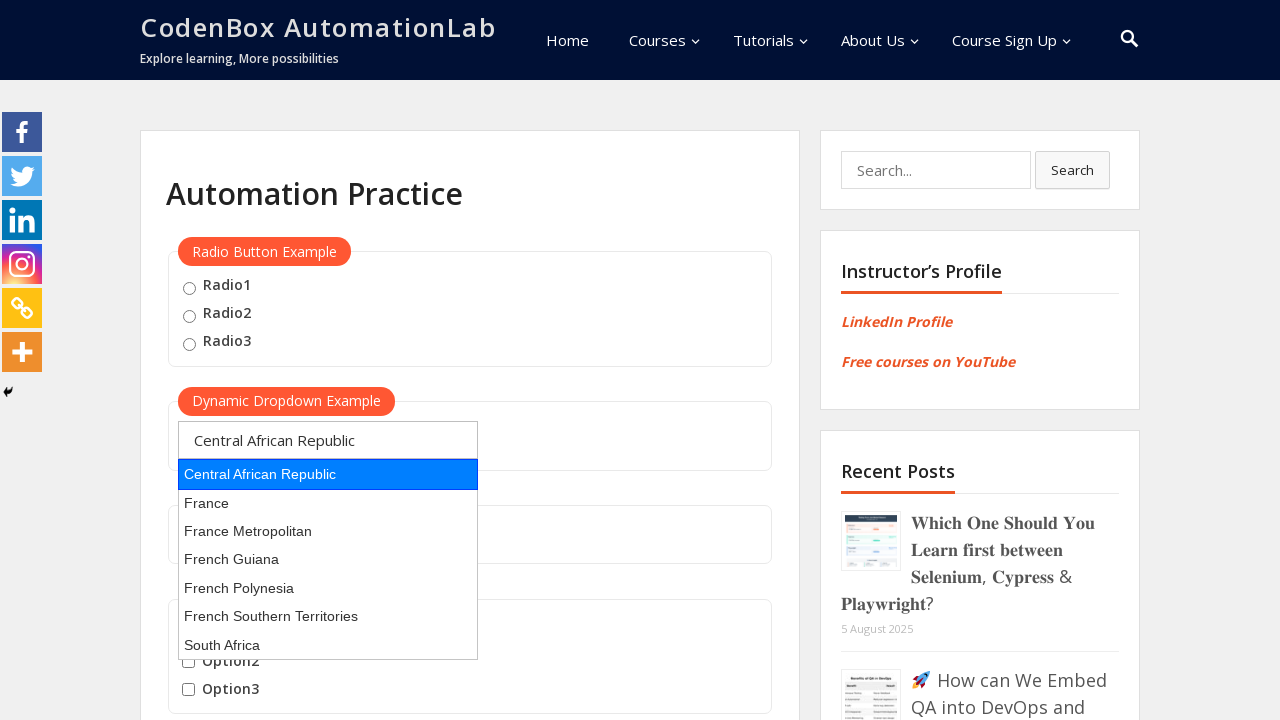

Pressed Enter to select the highlighted autocomplete suggestion on #autocomplete
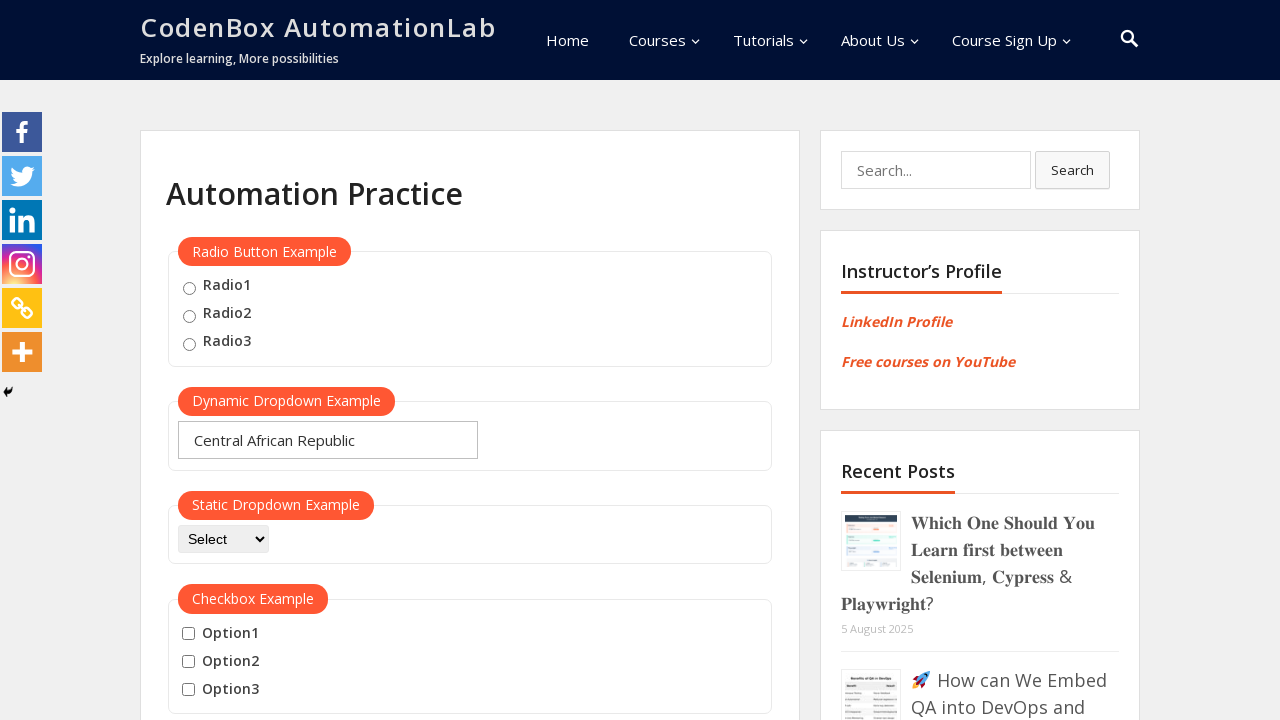

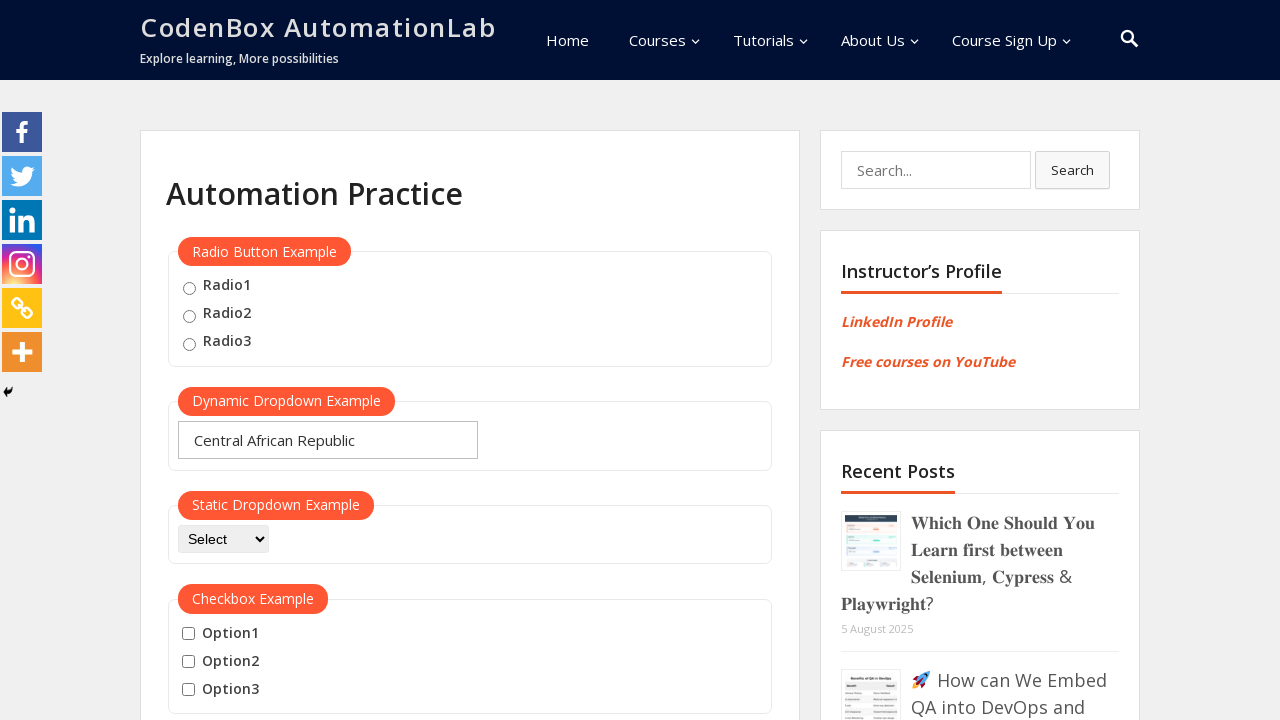